Tests navigation from login page to signup page by clicking the "New user? Signup" link and waiting for the page to fully load, then verifies checkbox elements are present.

Starting URL: https://freelance-learn-automation.vercel.app/login

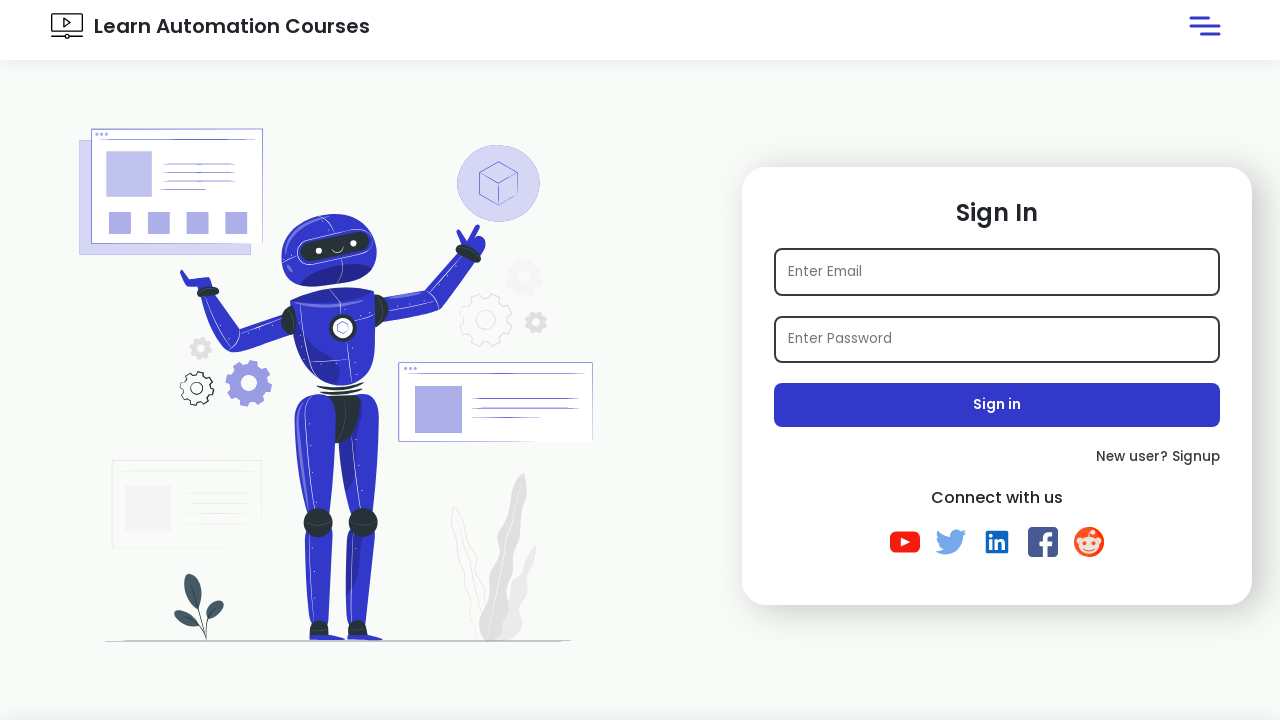

Clicked 'New user? Signup' link to navigate to signup page at (997, 457) on internal:role=link[name="New user? Signup"i]
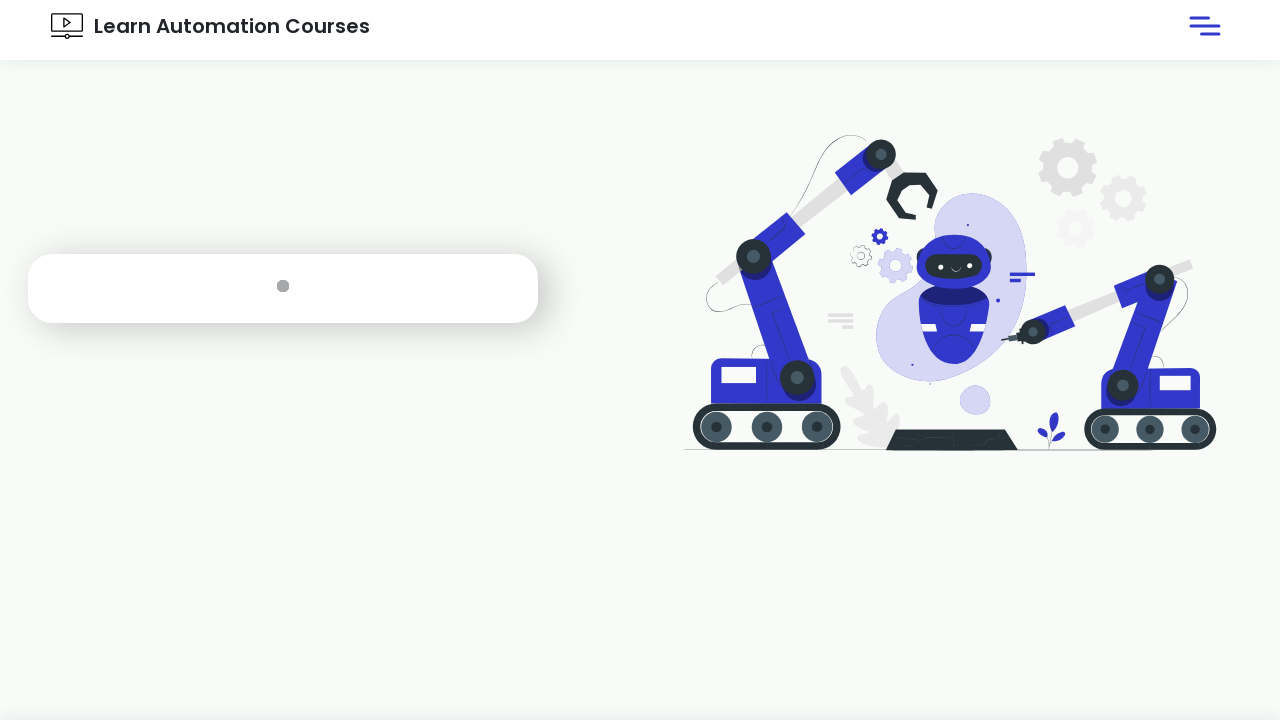

Page fully loaded with networkidle state
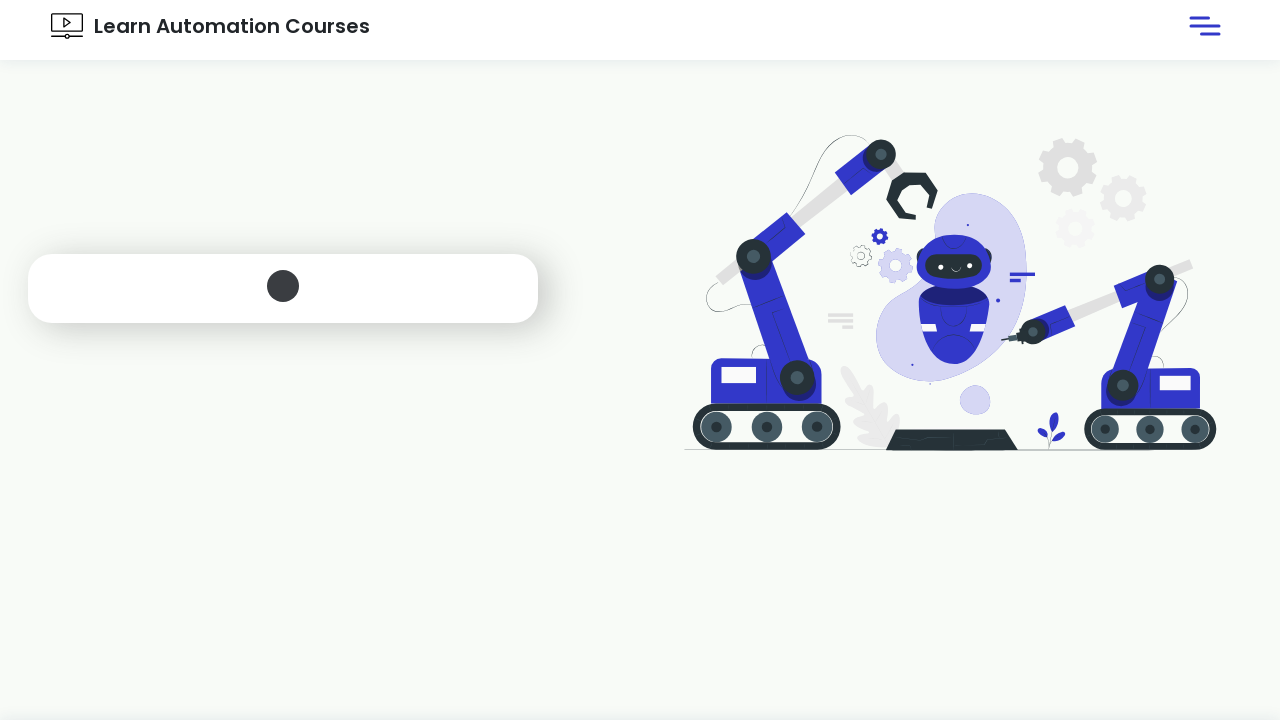

Verified checkbox elements are present on signup page
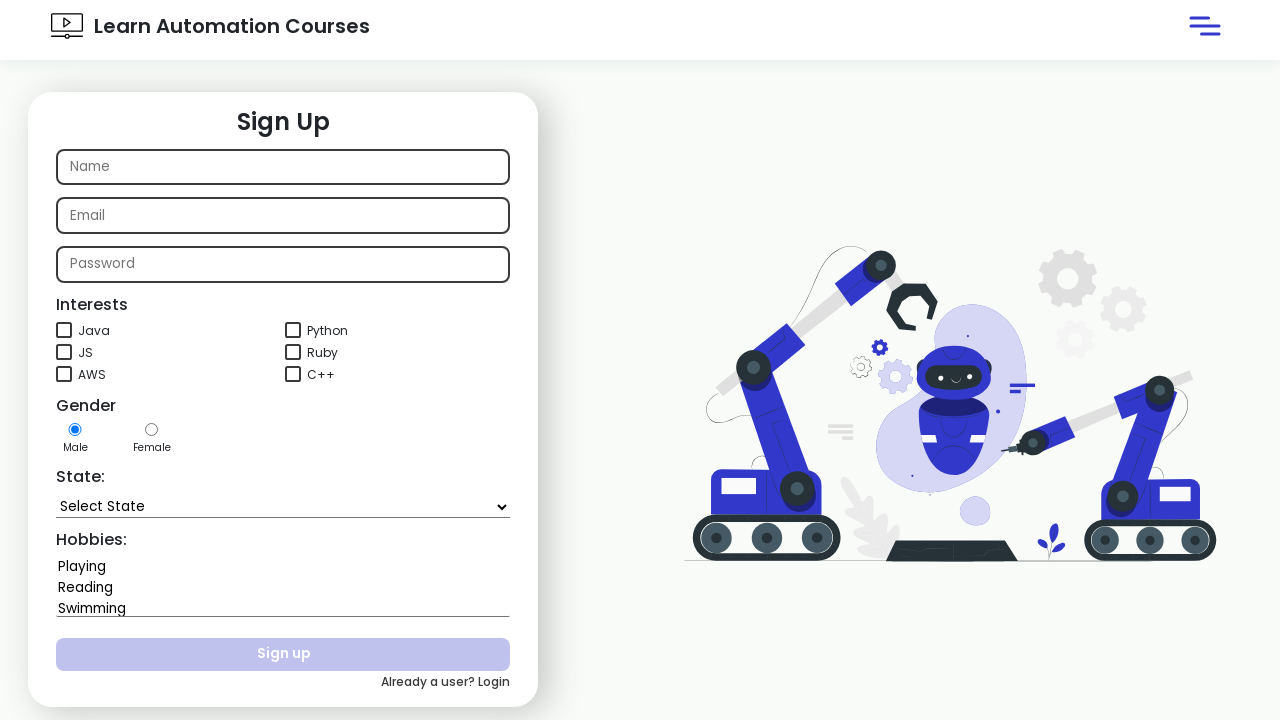

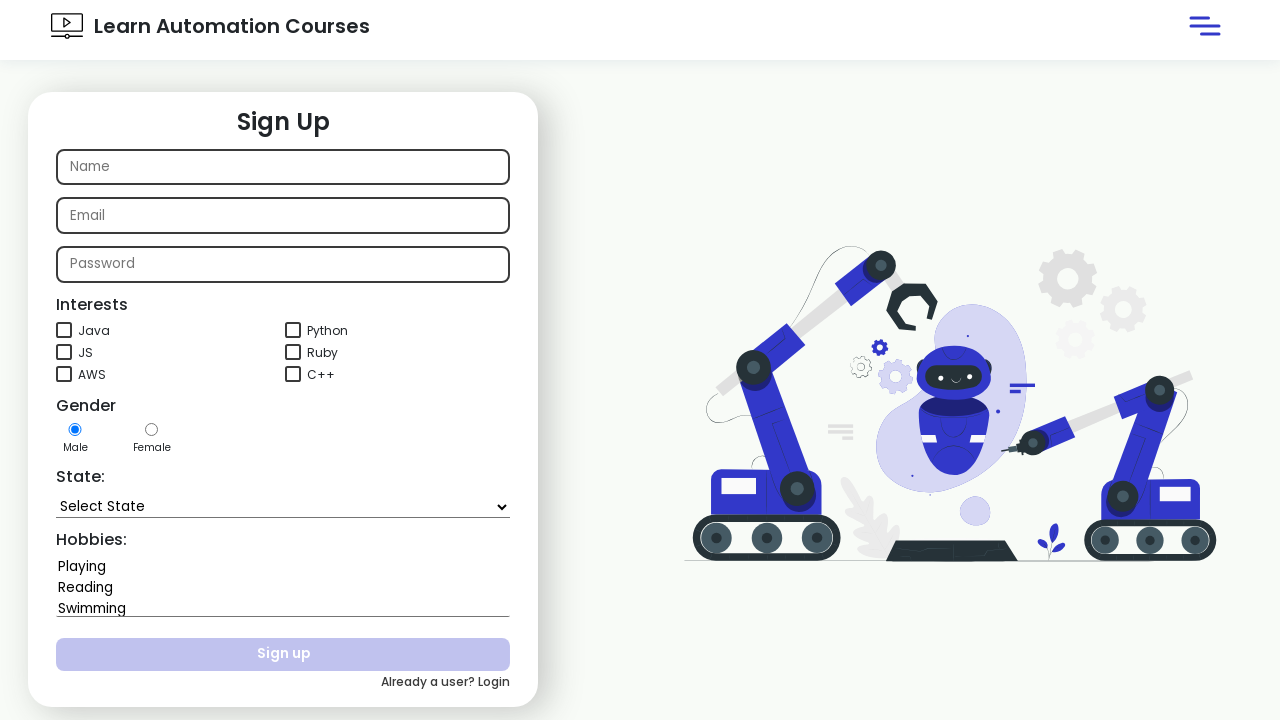